Tests nested iframes by navigating to parent frame and then accessing child iframe content

Starting URL: https://demoqa.com/

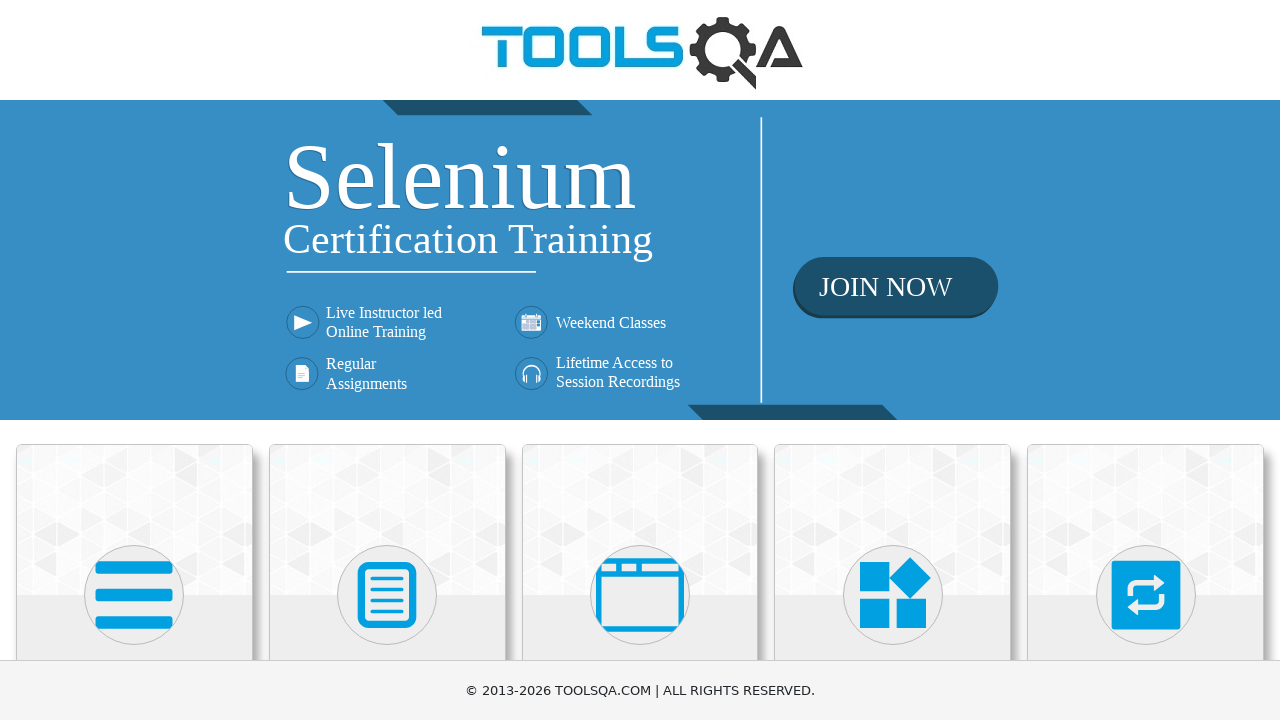

Clicked on 'Alerts, Frame & Windows' section at (640, 360) on xpath=//h5[text()='Alerts, Frame & Windows']
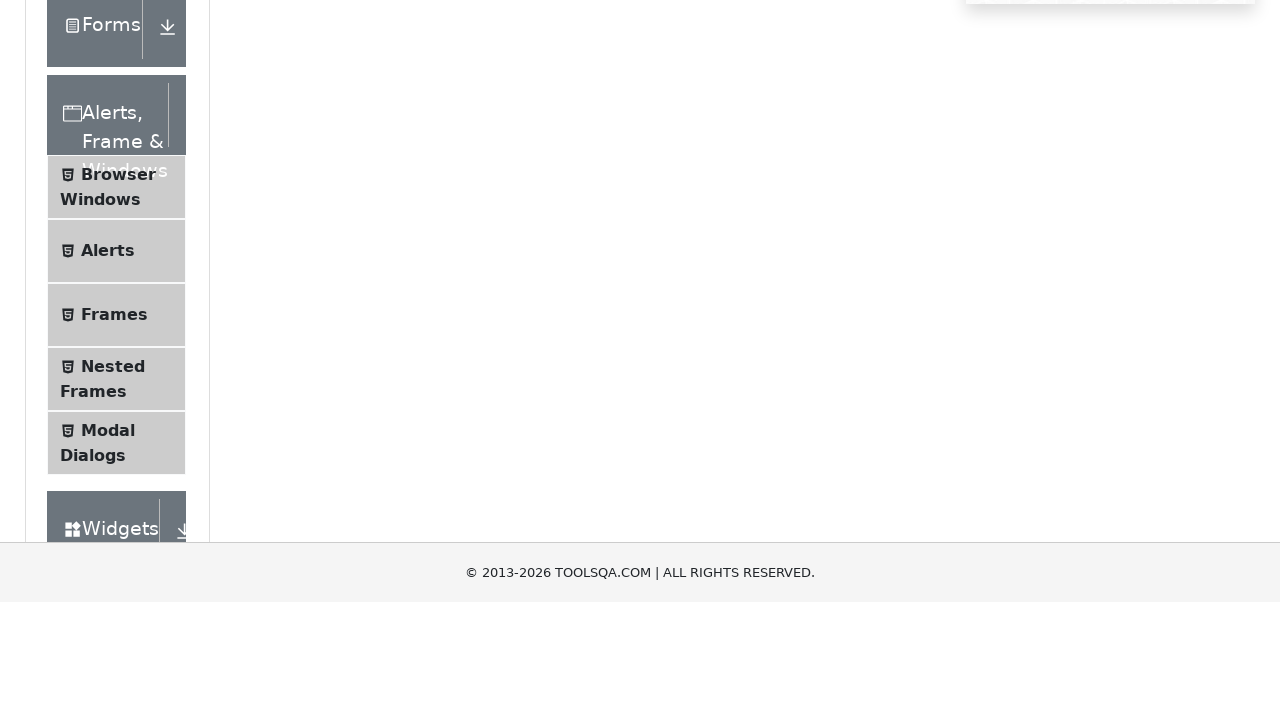

Clicked on 'Nested Frames' menu item at (113, 616) on xpath=//span[text()='Nested Frames']
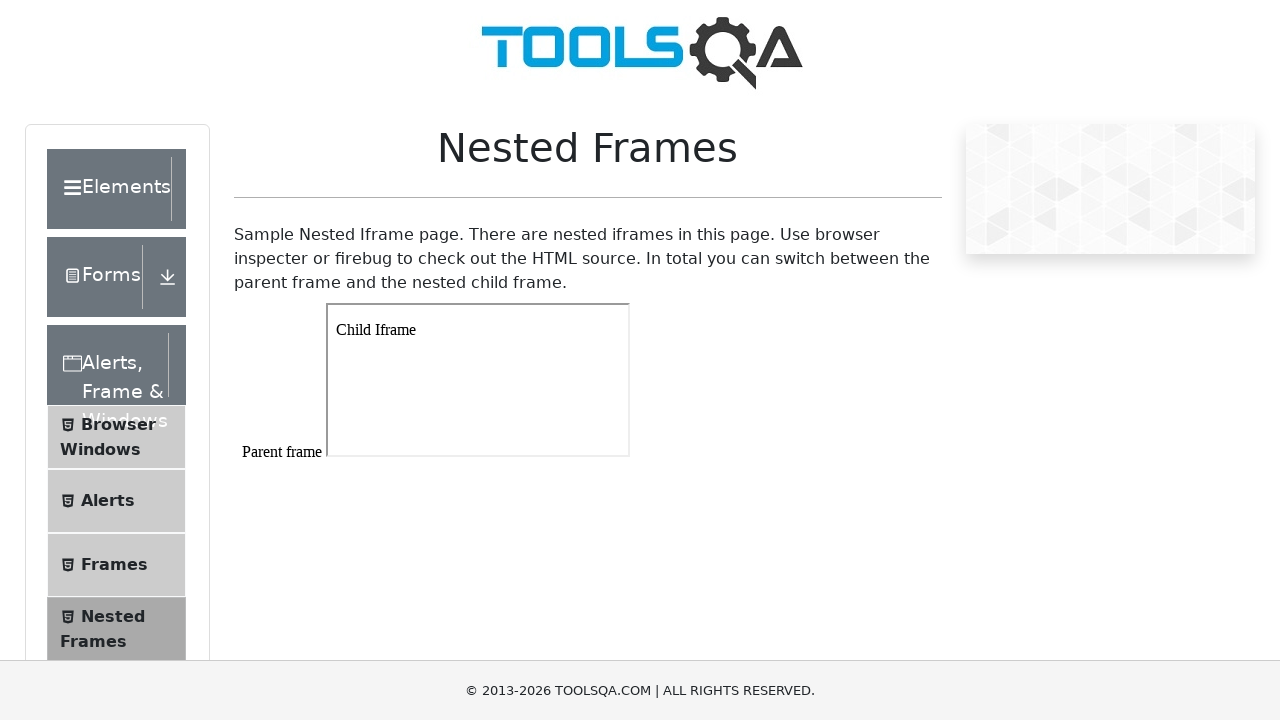

Located parent frame with ID 'frame1'
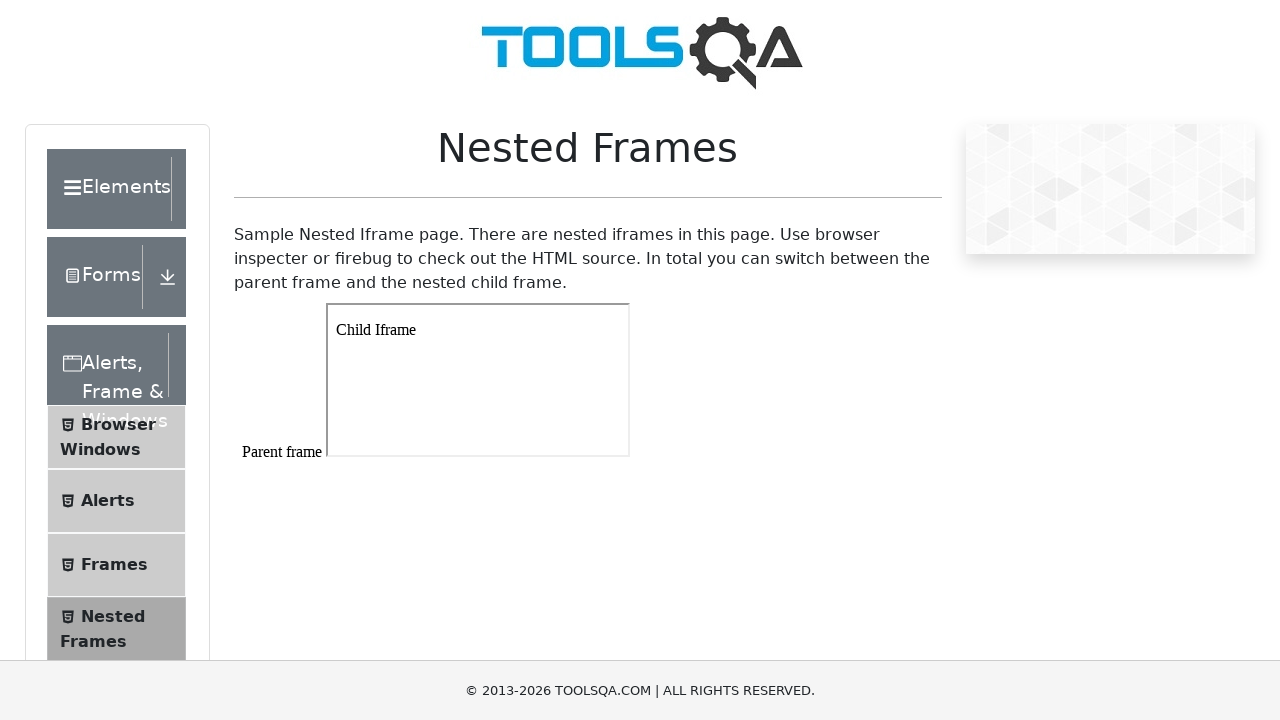

Parent frame body loaded and ready
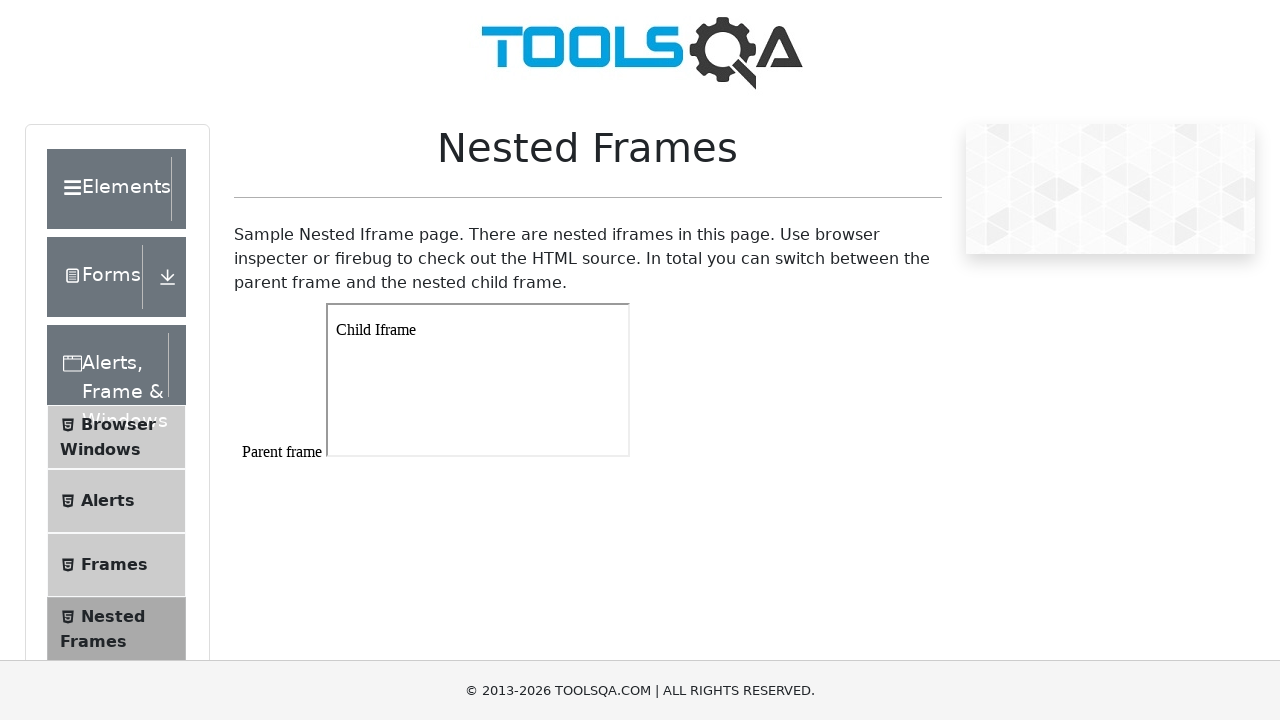

Located child iframe within parent frame
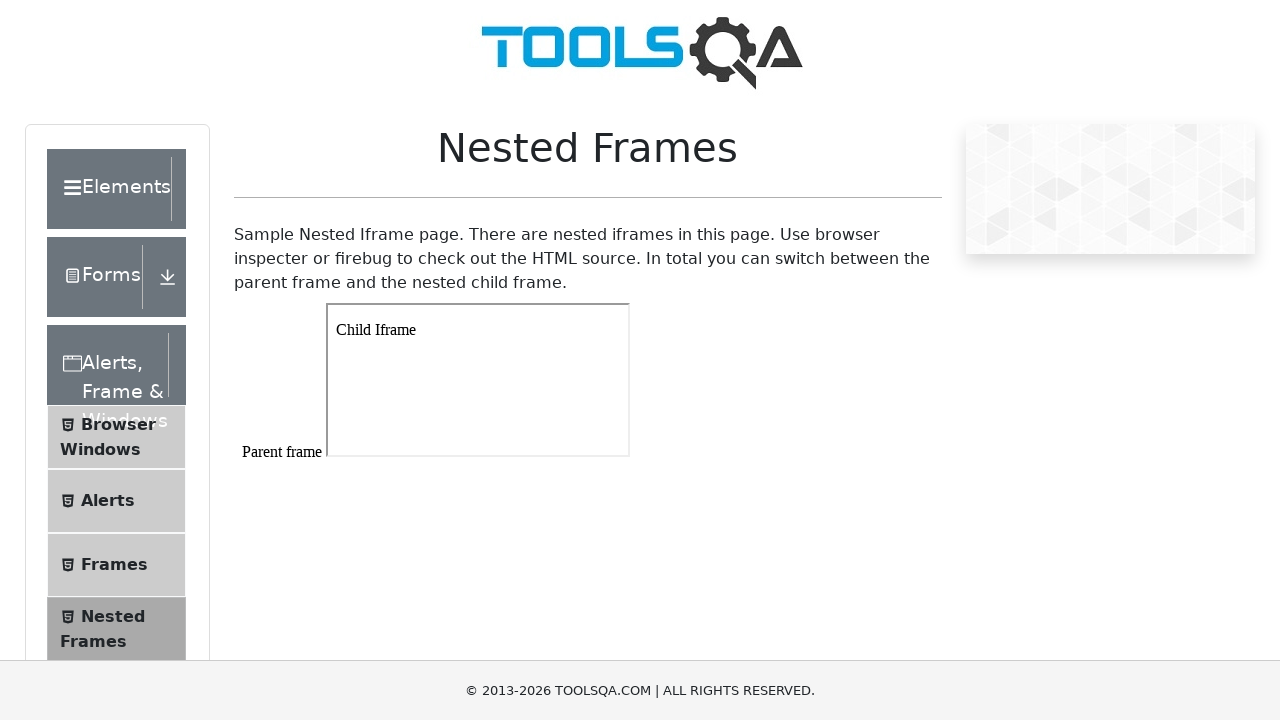

Child frame body loaded and ready
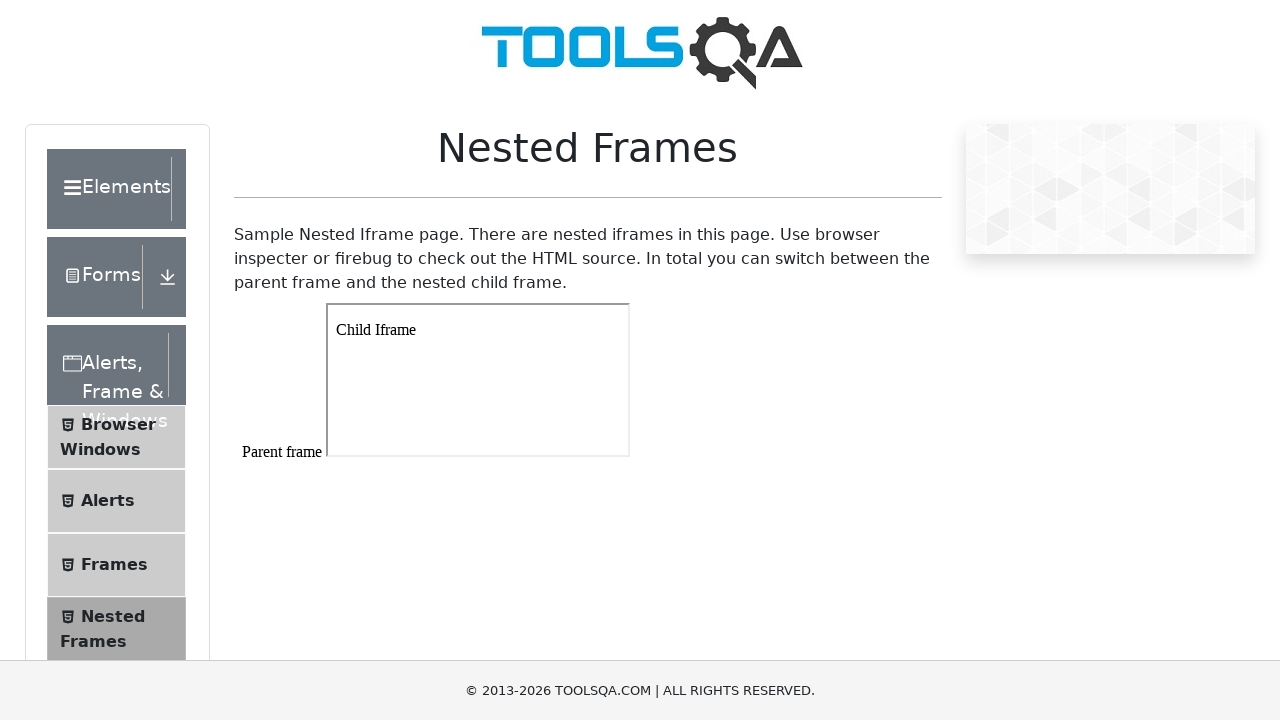

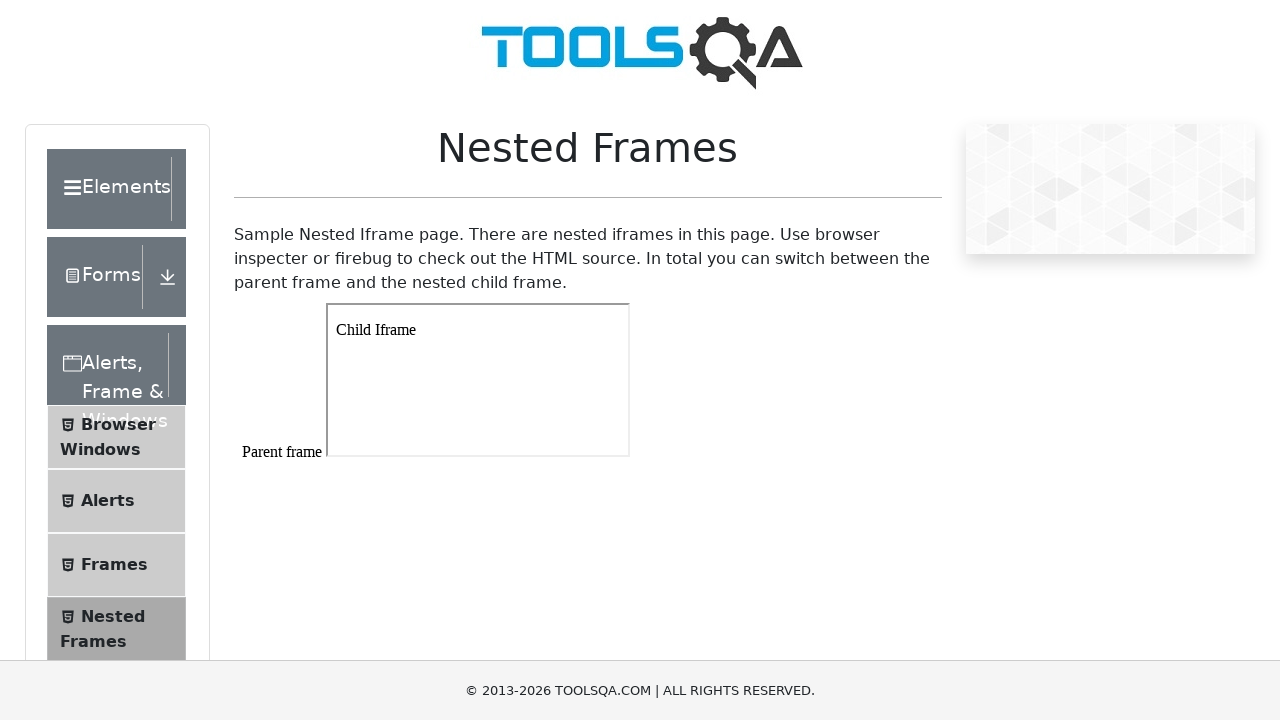